Opens the OrangeHRM application and navigates to the login page

Starting URL: https://opensource-demo.orangehrmlive.com/web/index.php/auth/login

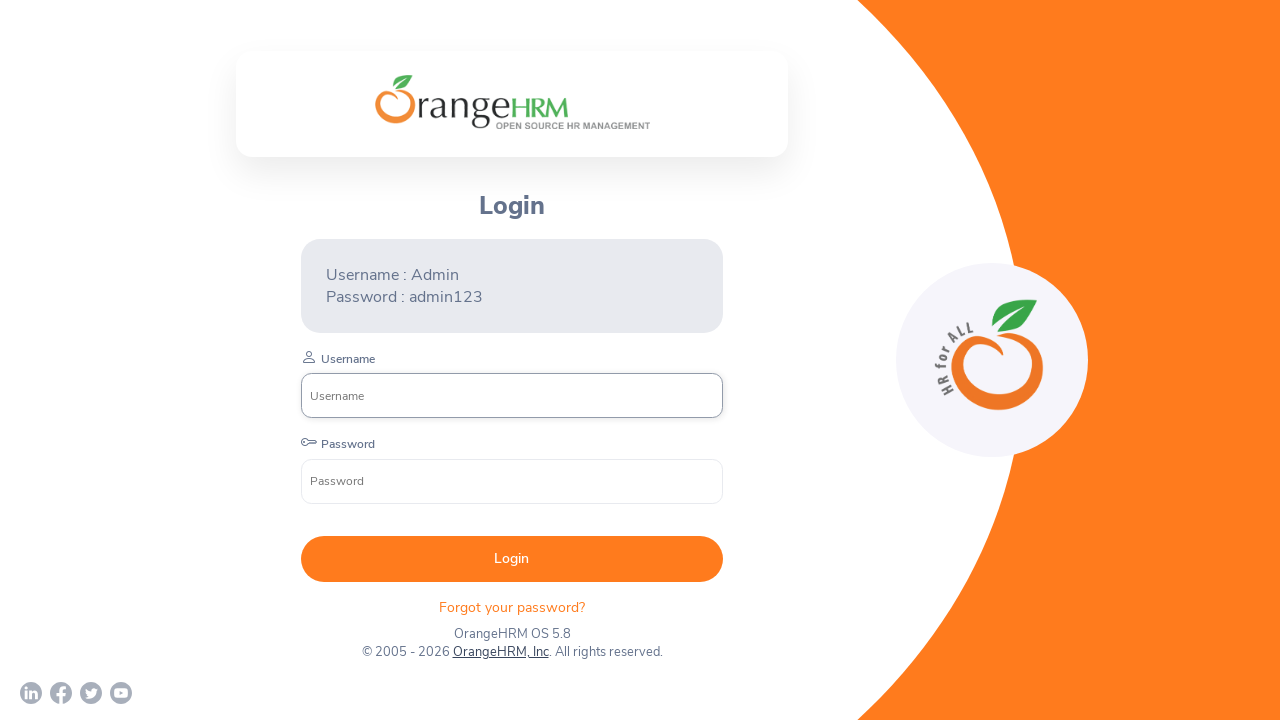

Navigated to OrangeHRM login page
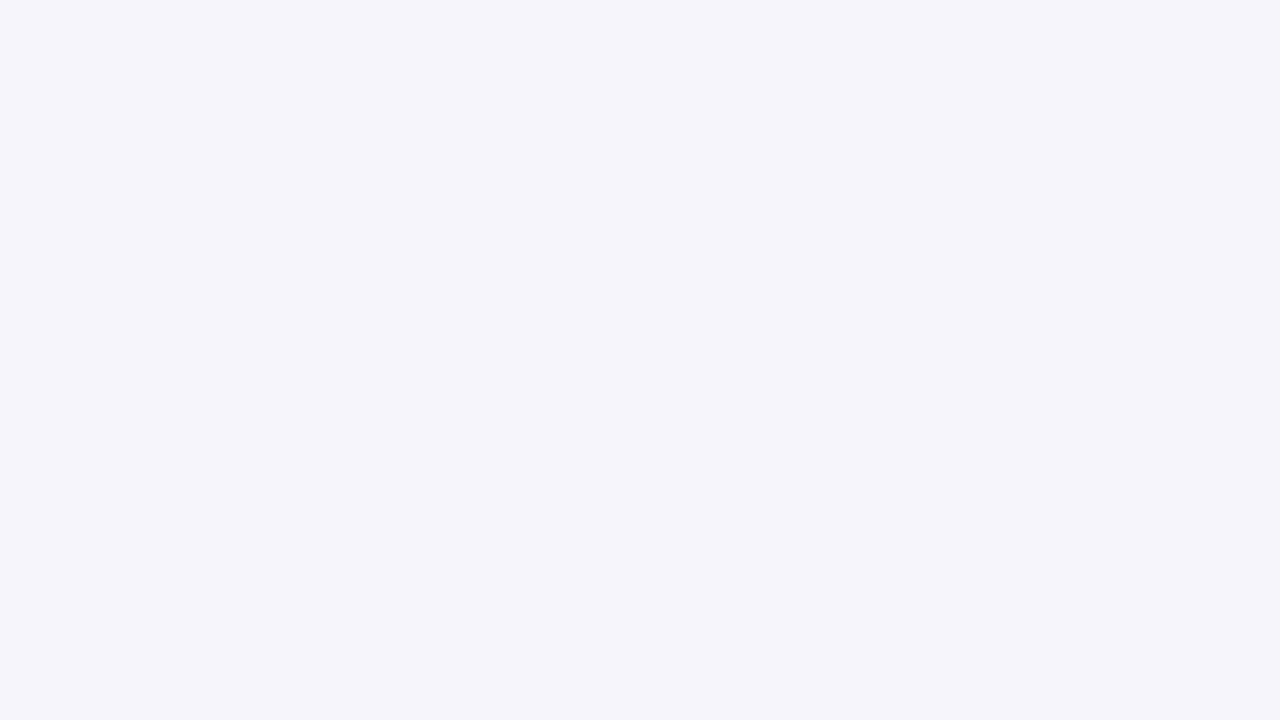

Page loaded and network became idle
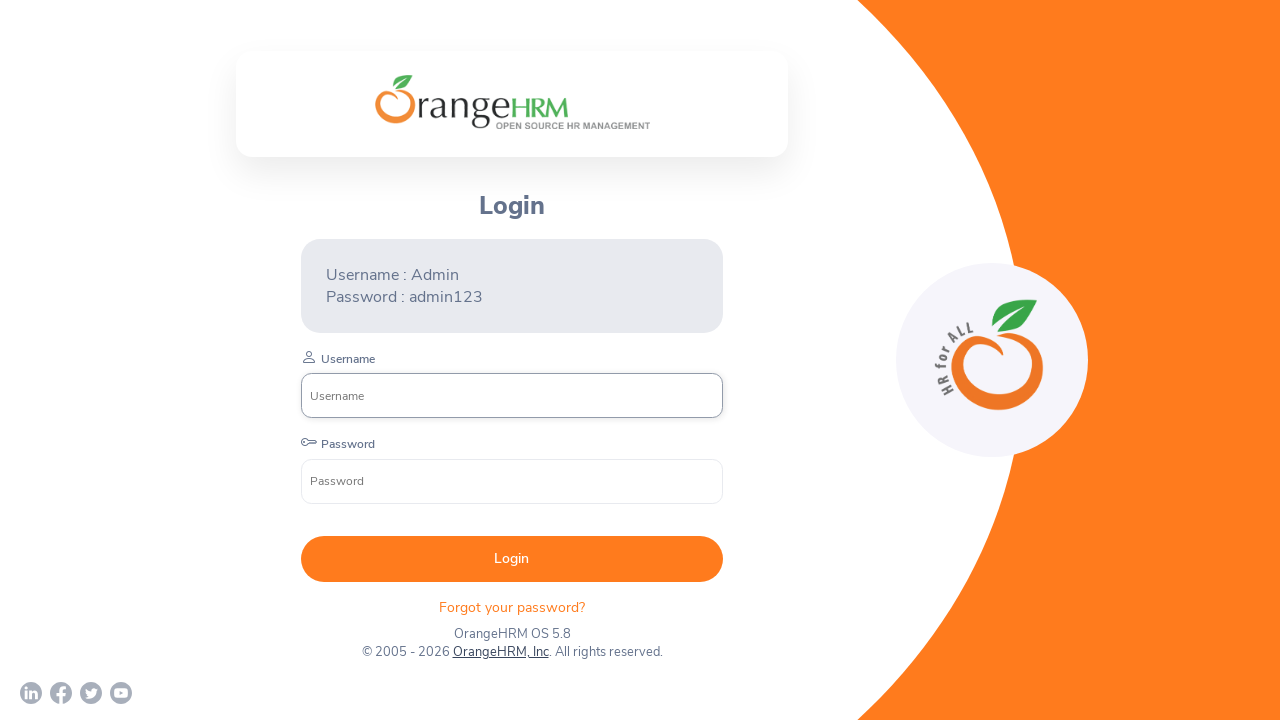

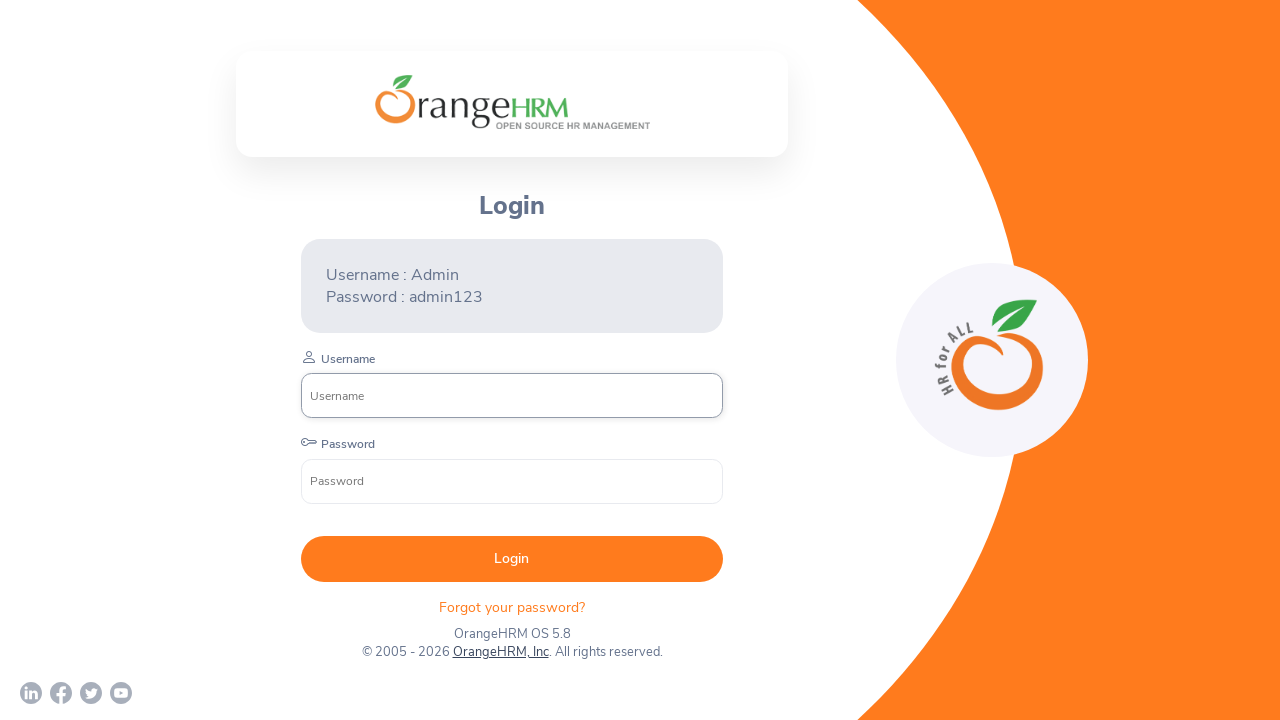